Tests drag and drop functionality by dragging an element to a drop target, then reloading and testing with different target positions

Starting URL: https://demoqa.com/droppable

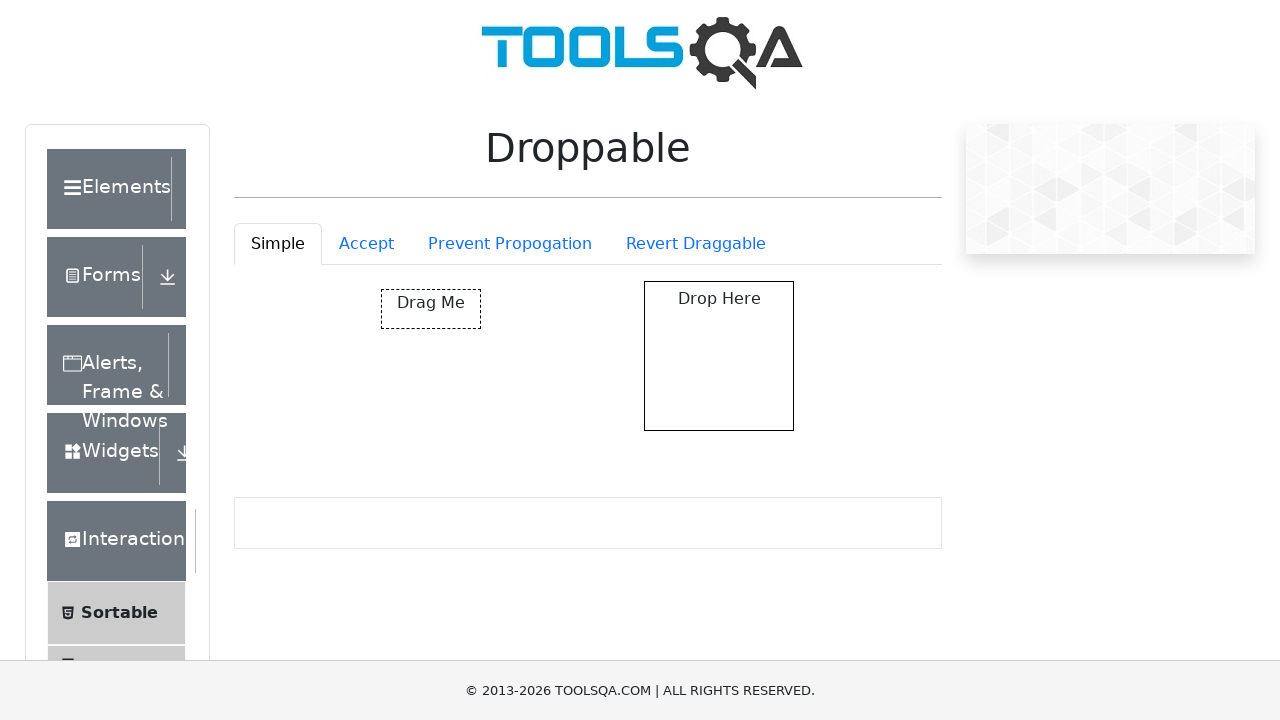

Dragged element to drop target at (719, 356)
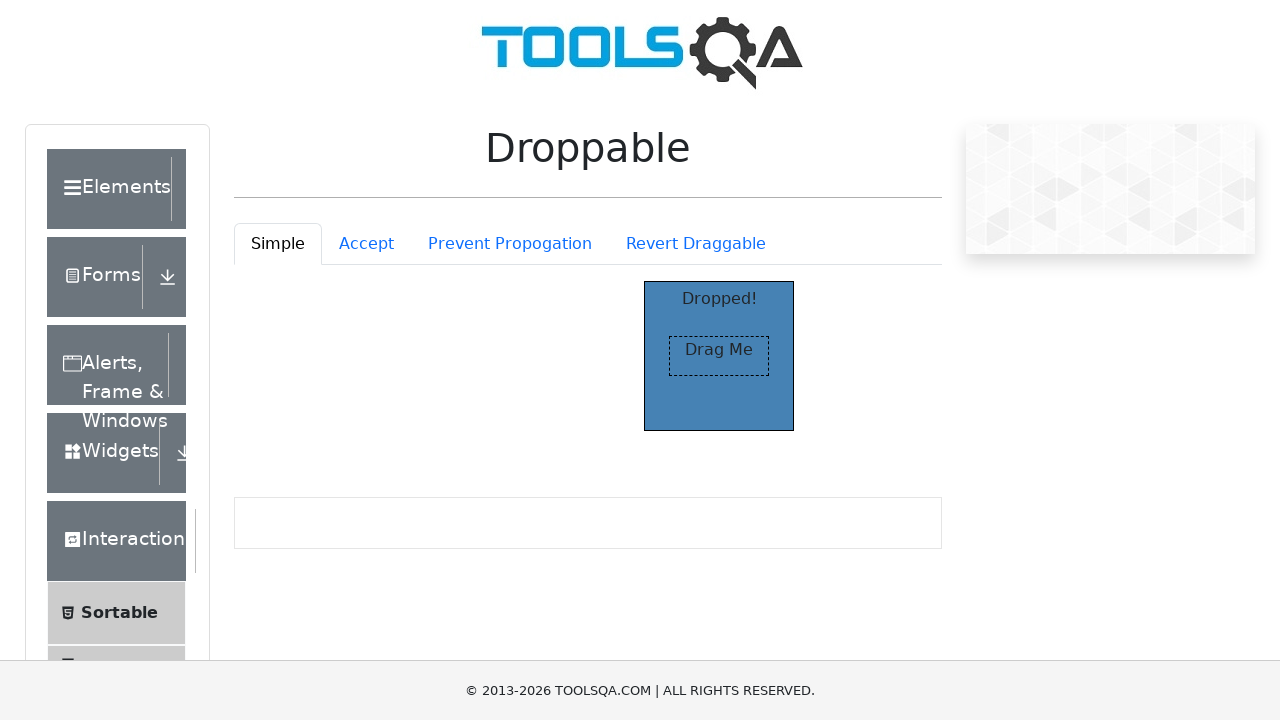

Reloaded page after first drag and drop
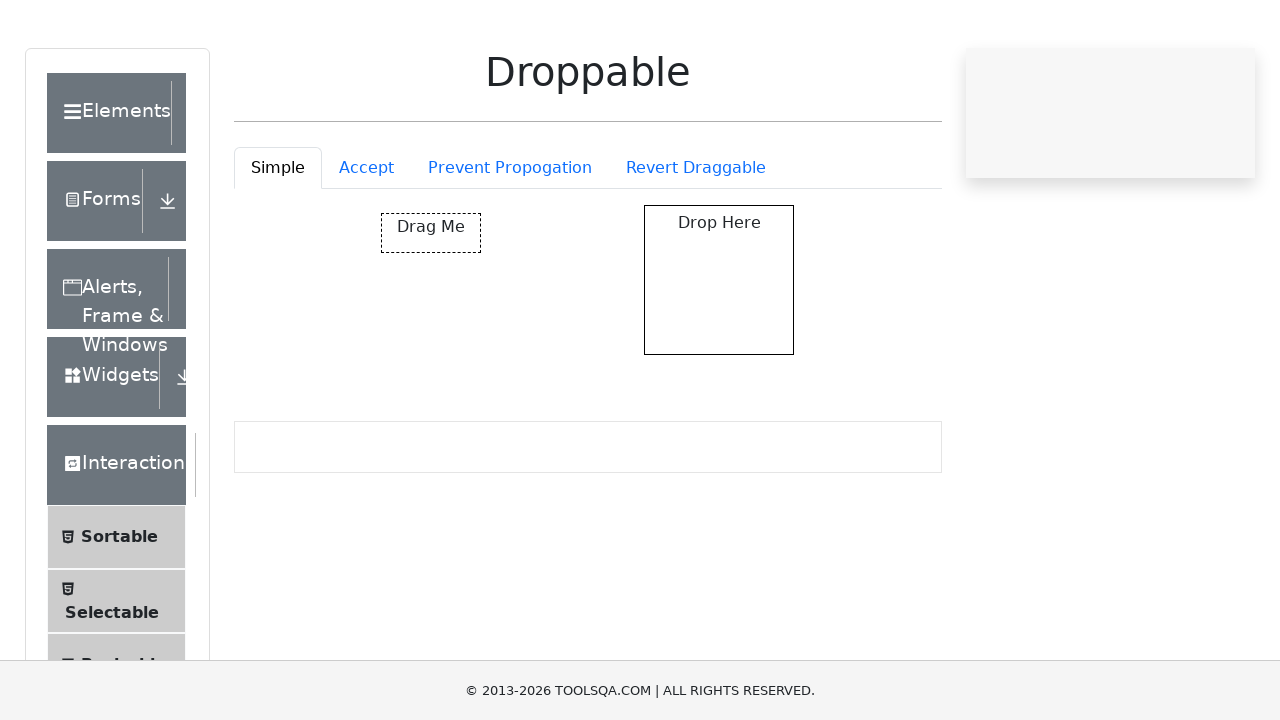

Dragged element to drop target at position (70, 10) at (715, 292)
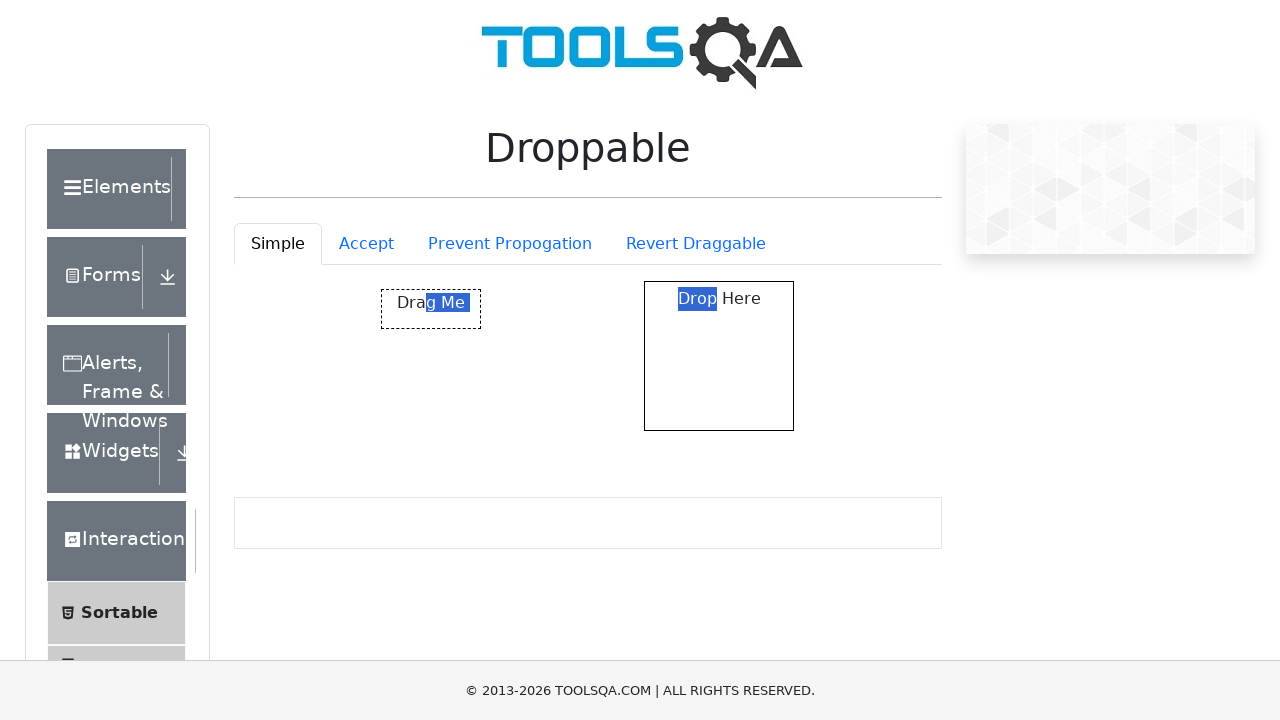

Reloaded page after second drag and drop
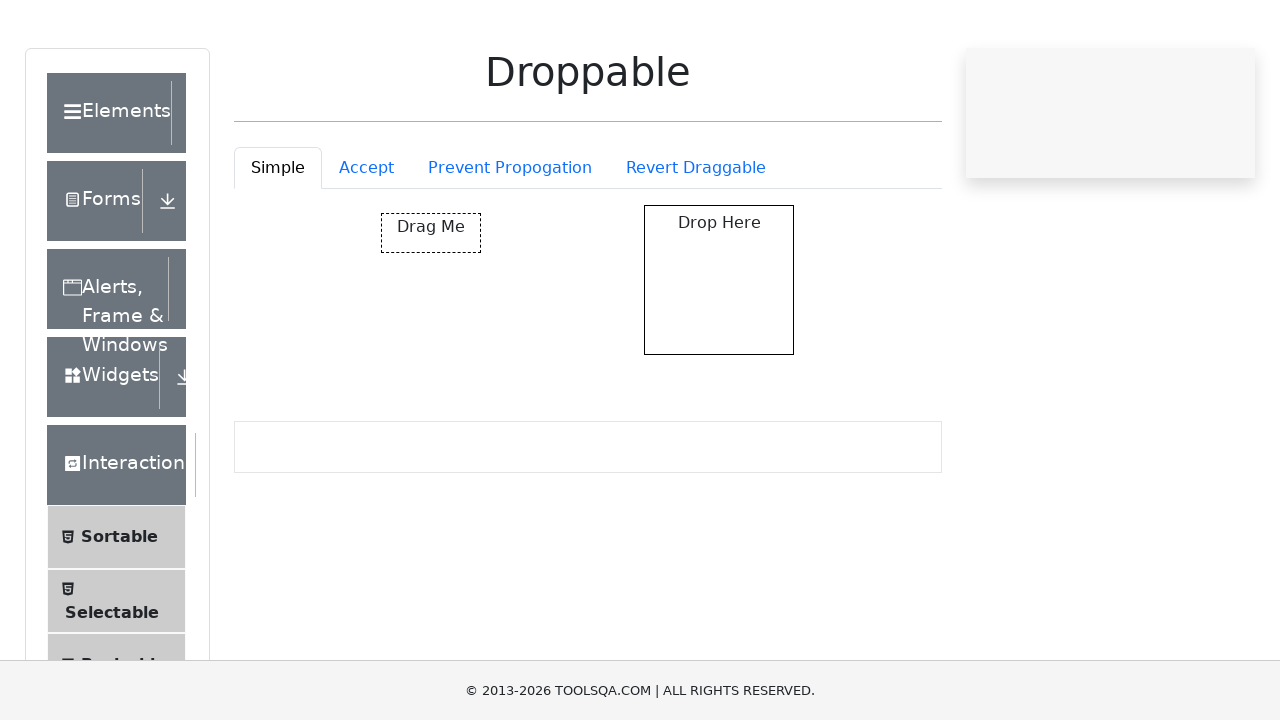

Dragged element to drop target at position (70, 100) at (715, 382)
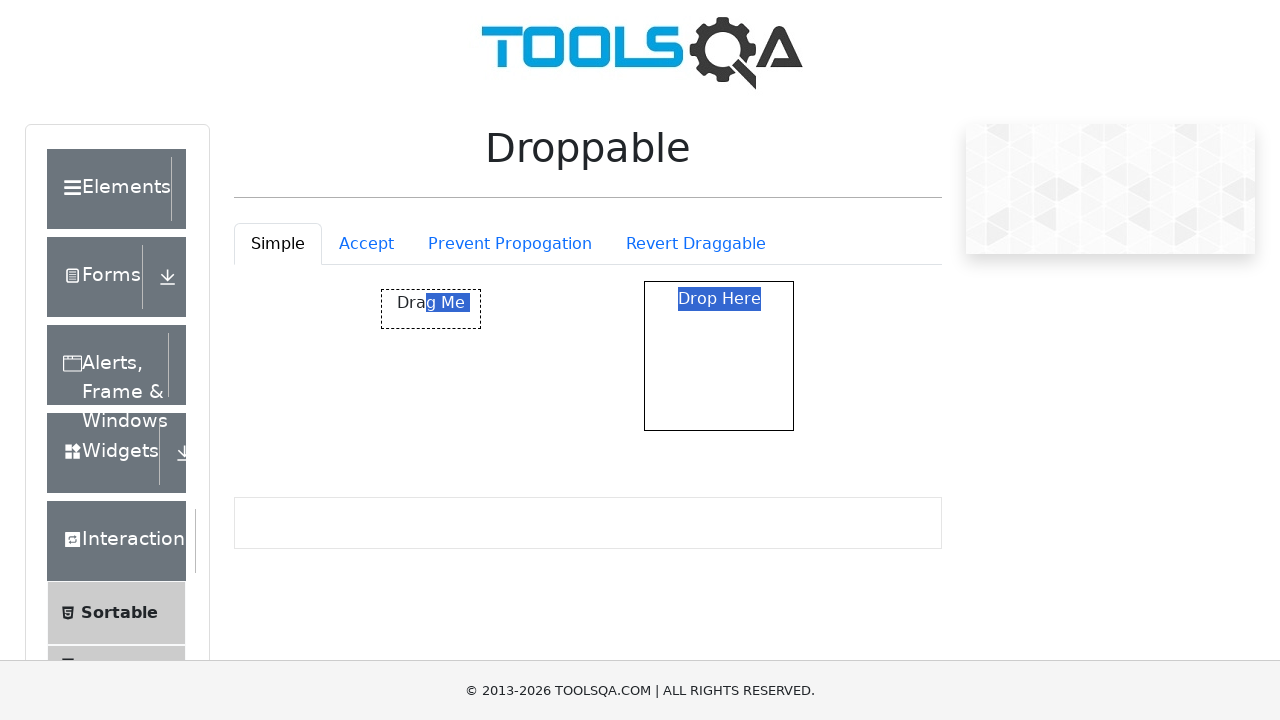

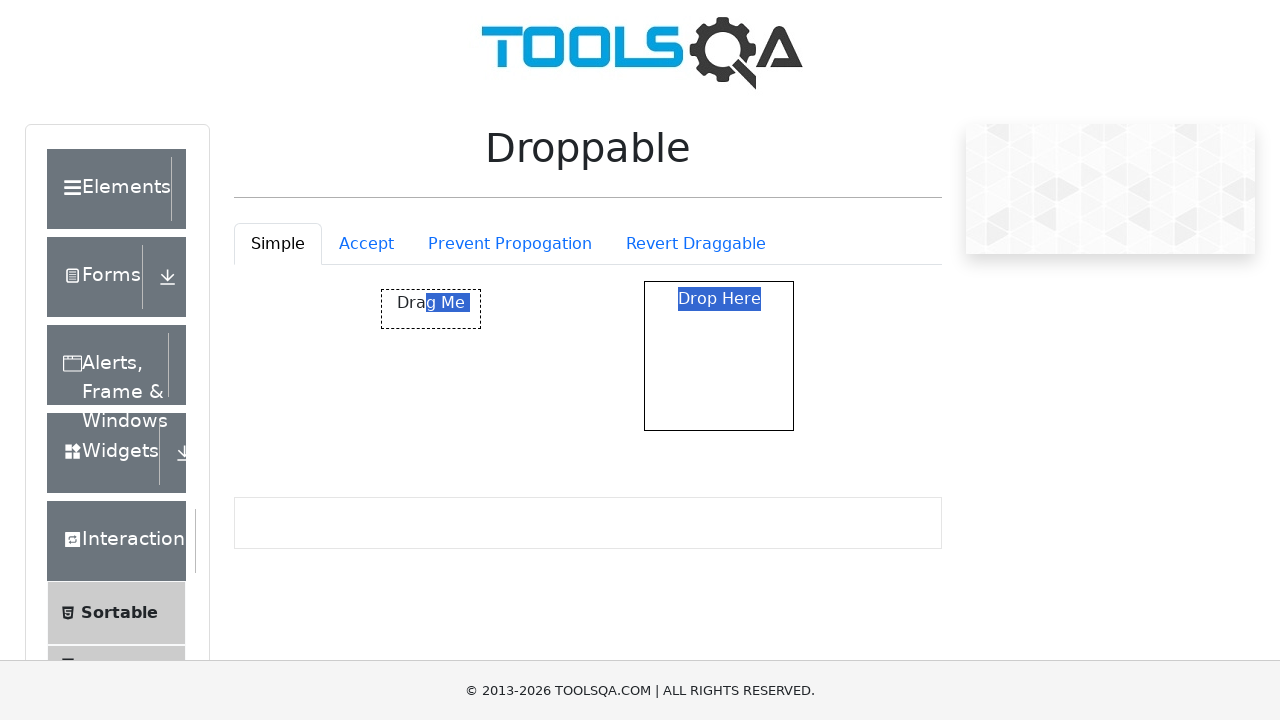